Tests JavaScript alert handling by clicking the JS Alert button, accepting the alert popup, and verifying the result message displays correctly.

Starting URL: https://the-internet.herokuapp.com/javascript_alerts

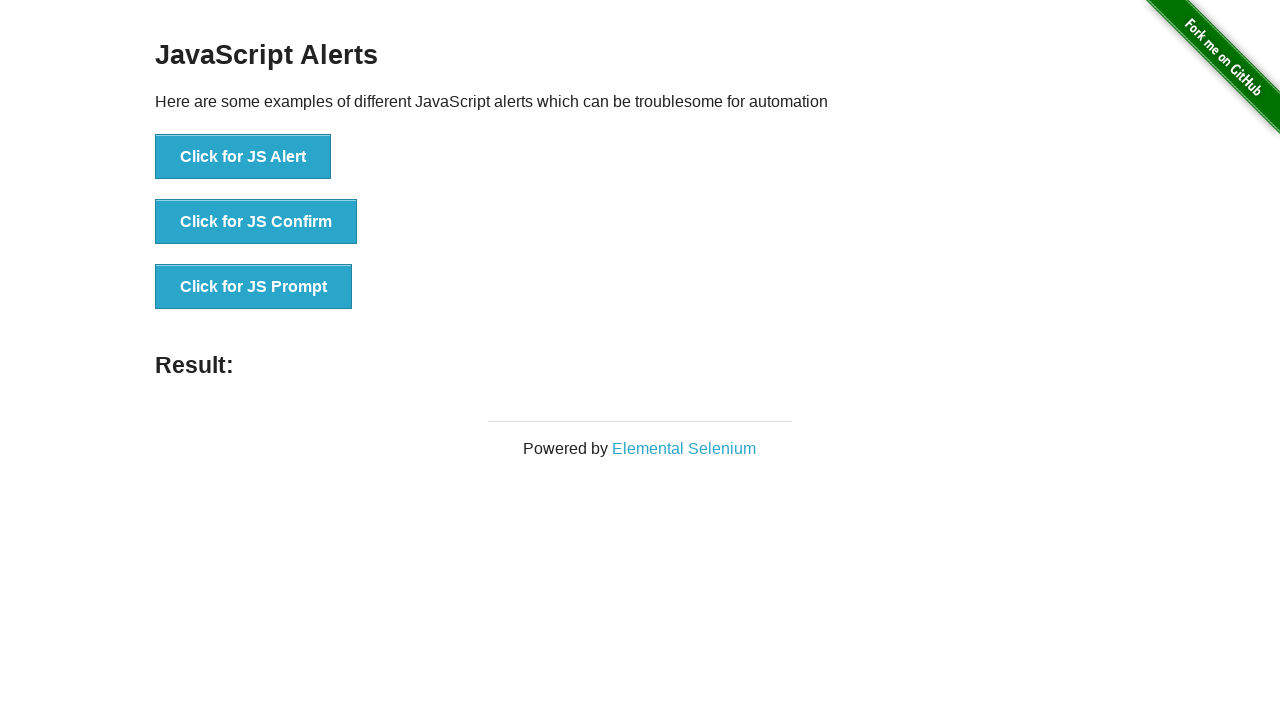

Clicked the JS Alert button at (243, 157) on //button[@onclick="jsAlert()"]
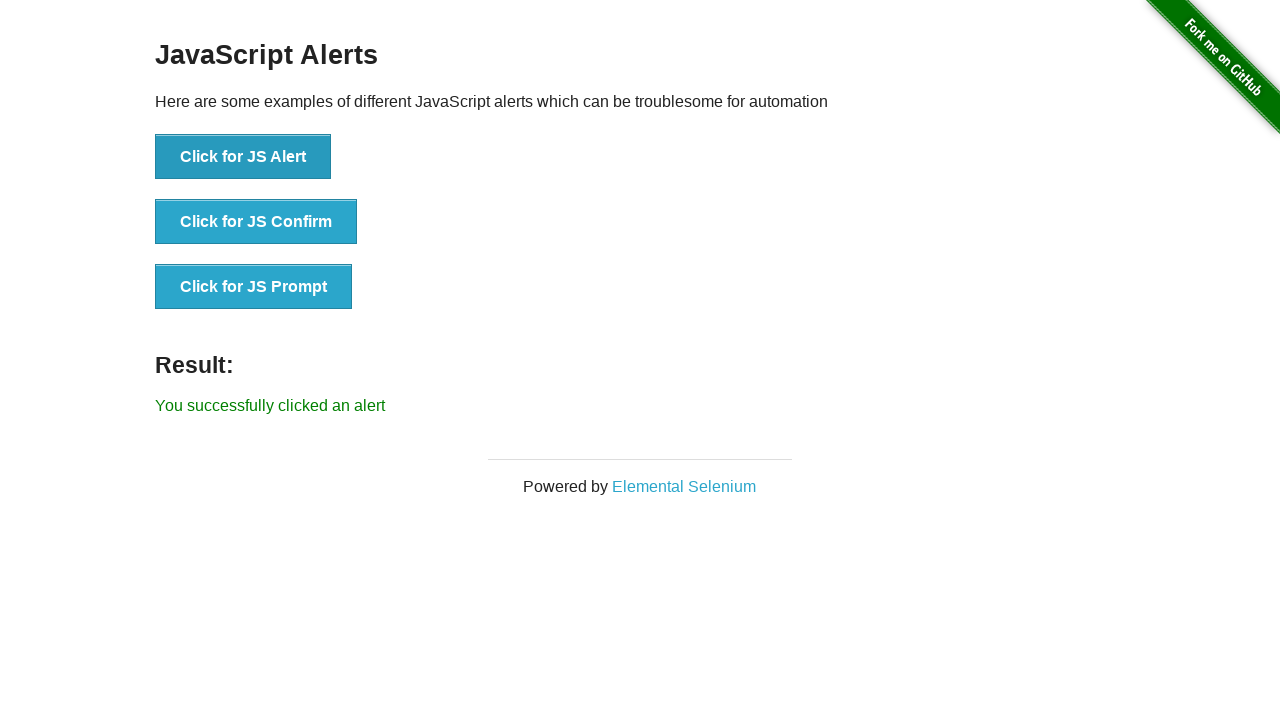

Set up dialog handler to accept alerts
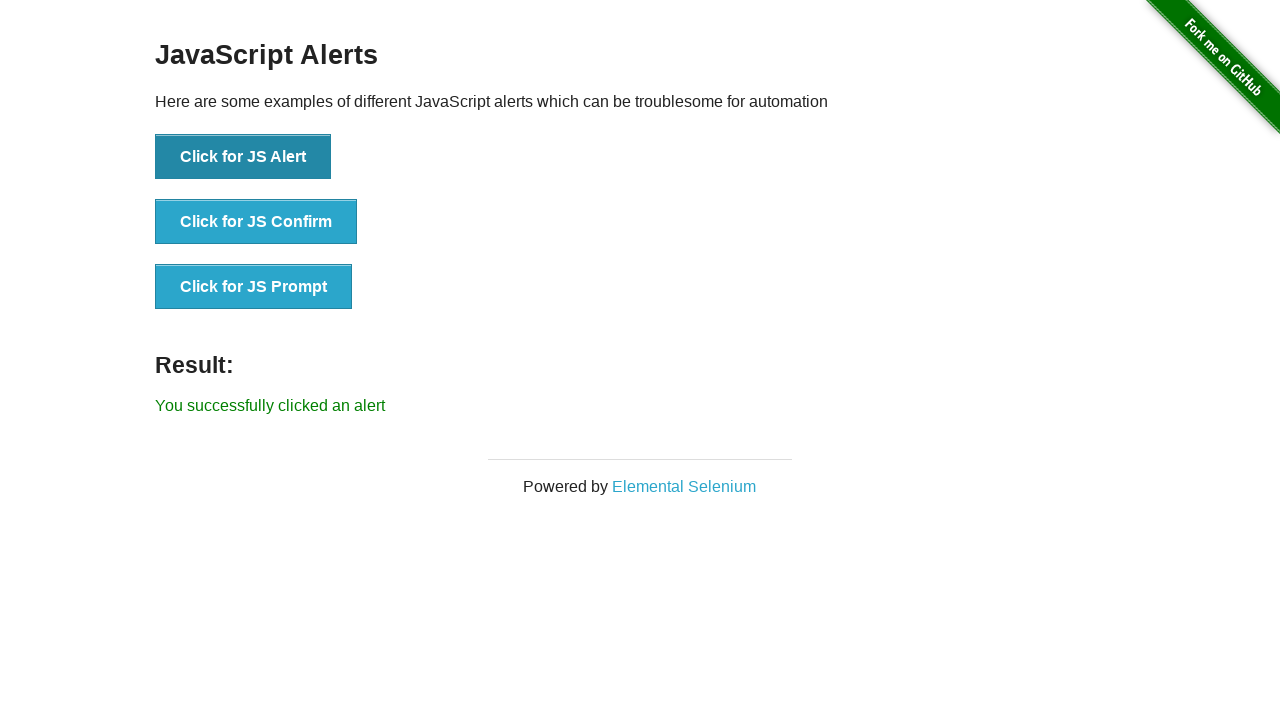

Result message element loaded
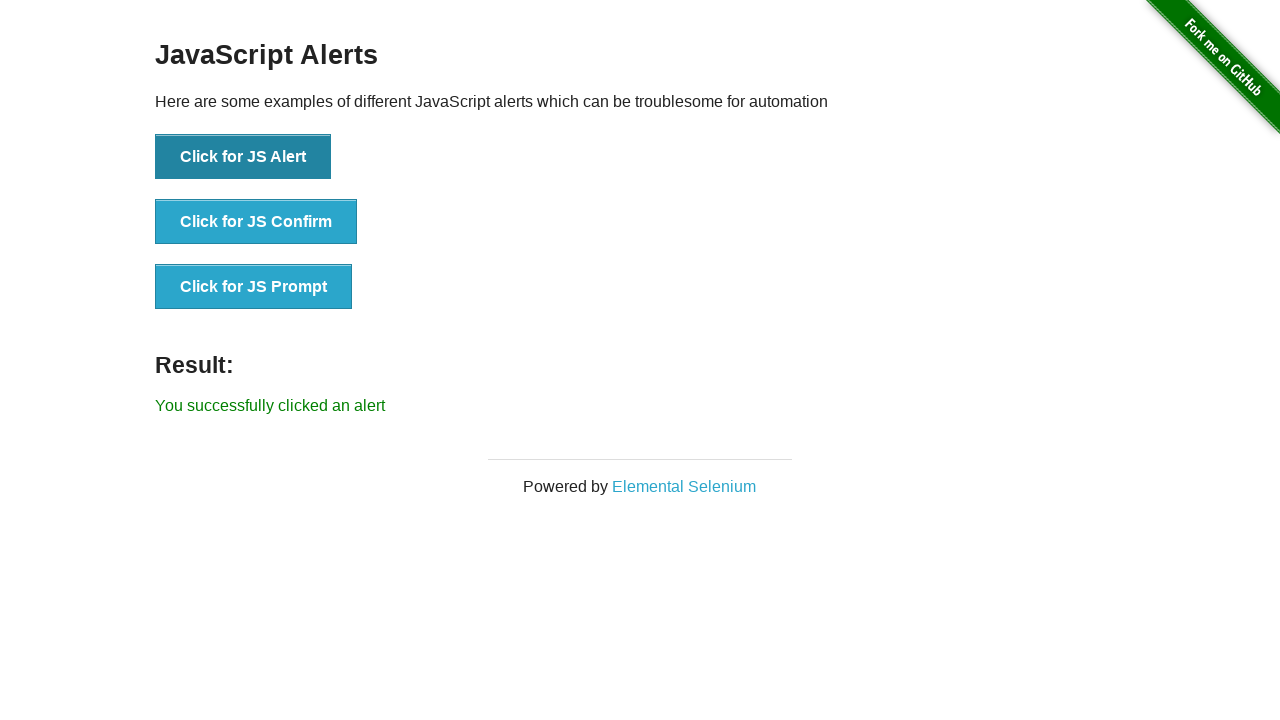

Retrieved result text: 'You successfully clicked an alert'
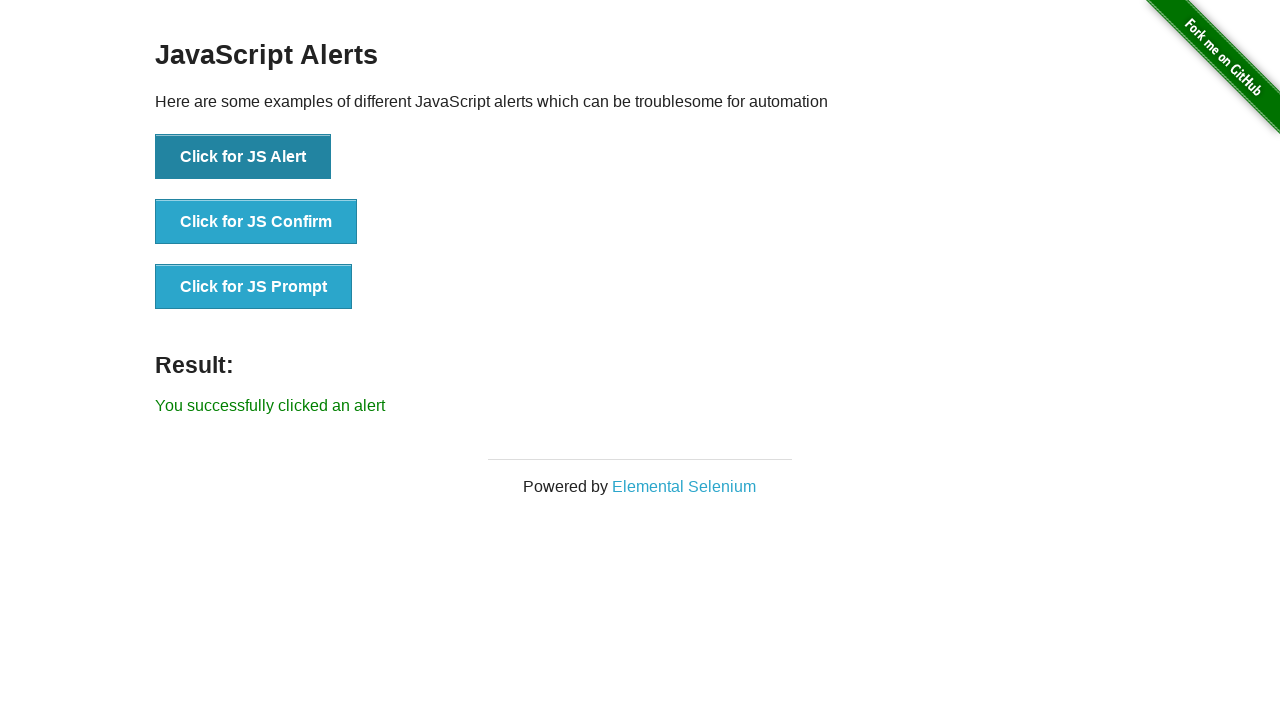

Verified result message displays 'You successfully clicked an alert'
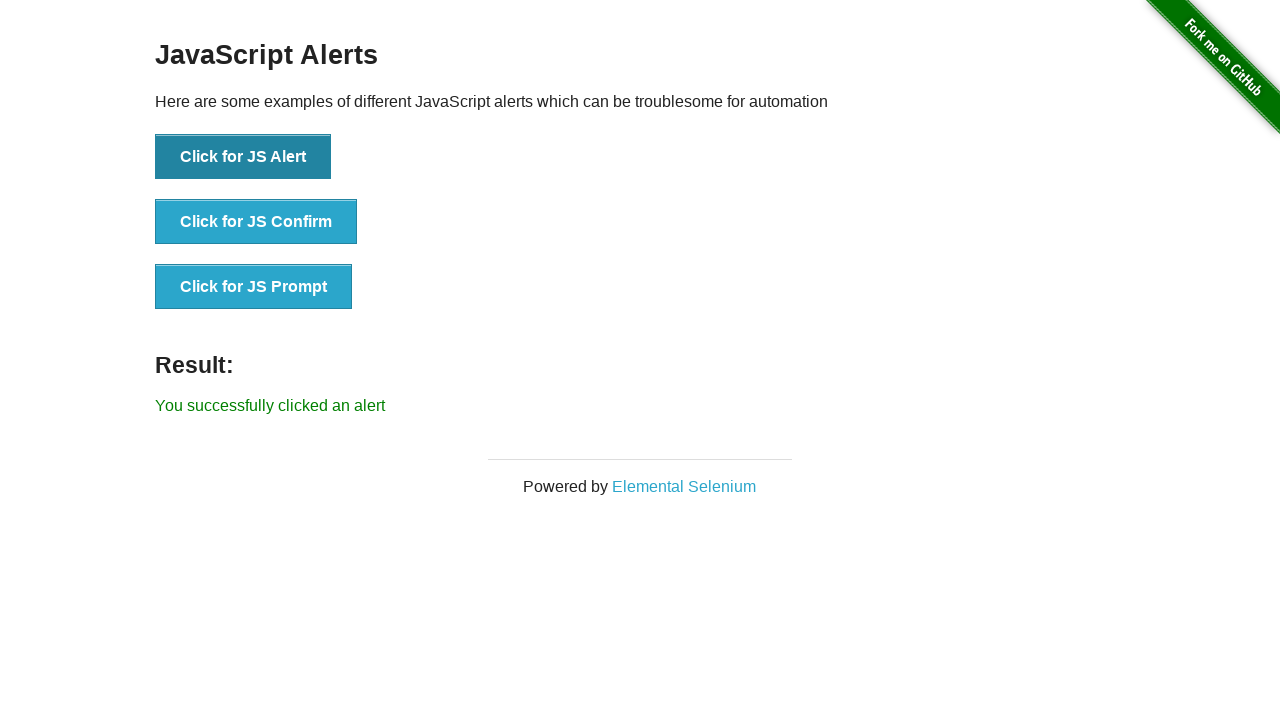

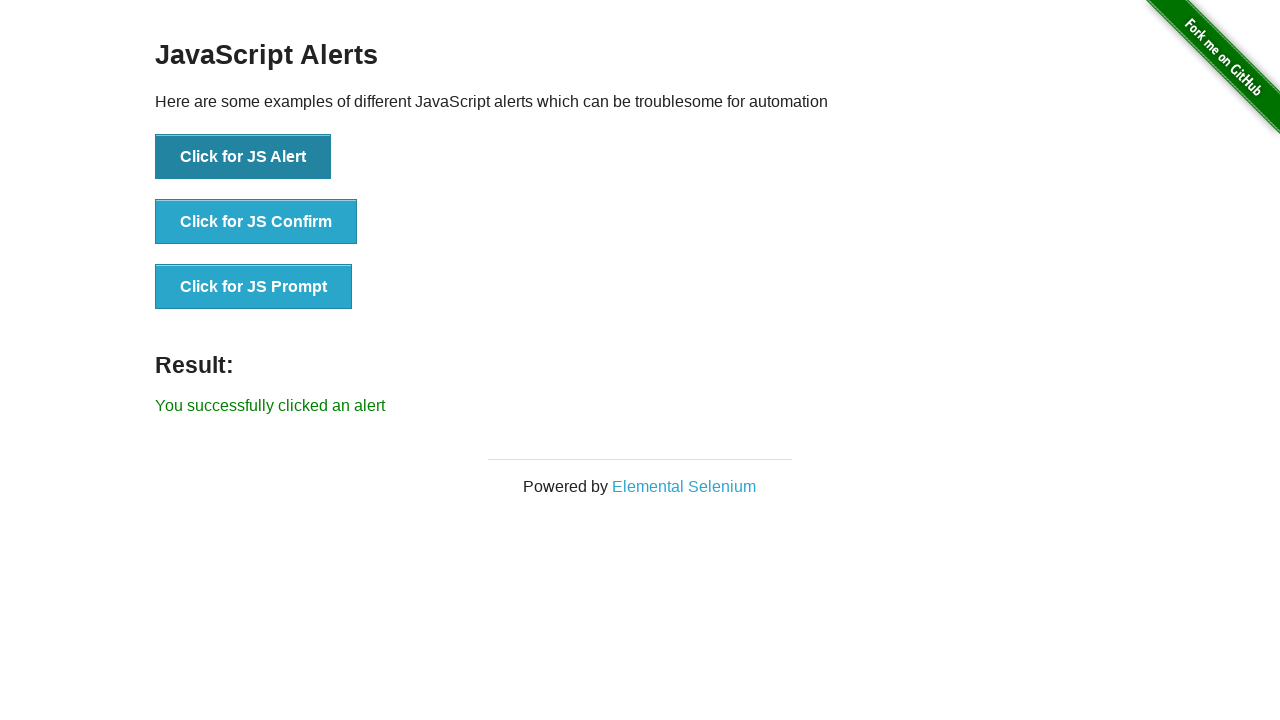